Tests different types of button interactions including regular click, right-click, and double-click on a button testing page

Starting URL: https://speedwaytech.co.in/testing-02/buttons/

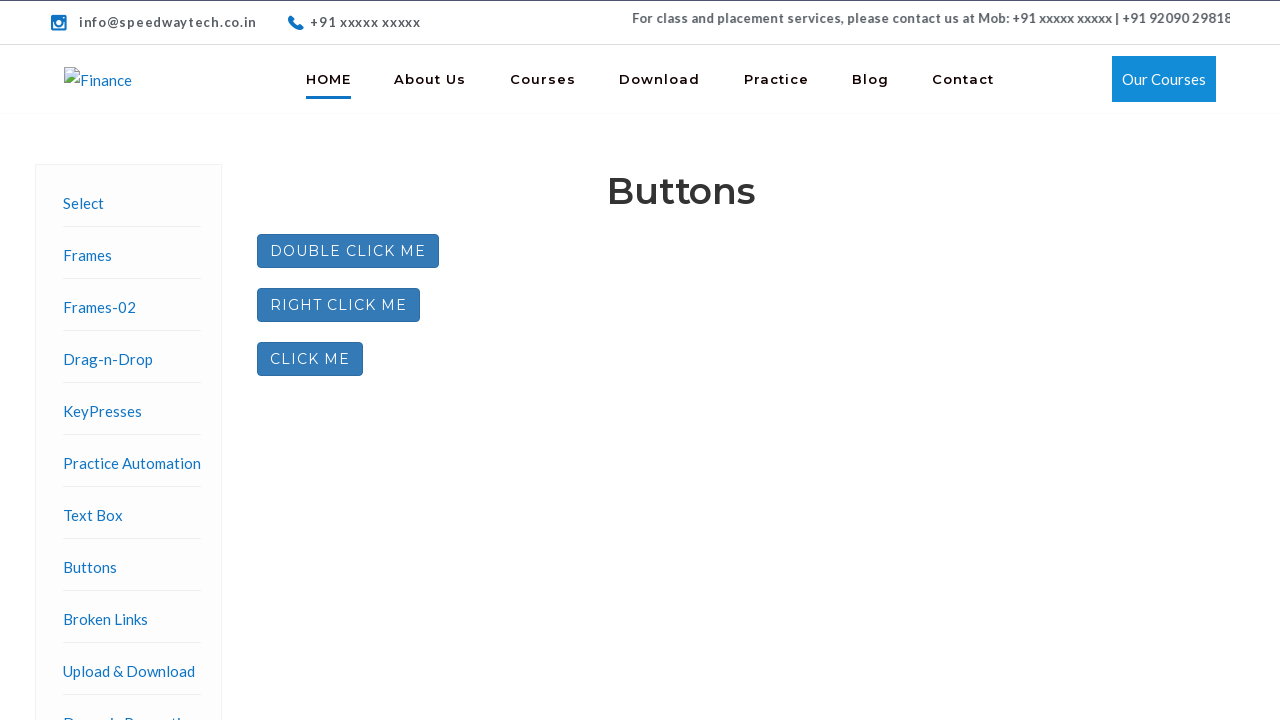

Clicked regular button with ID pD03d at (310, 359) on #pD03d
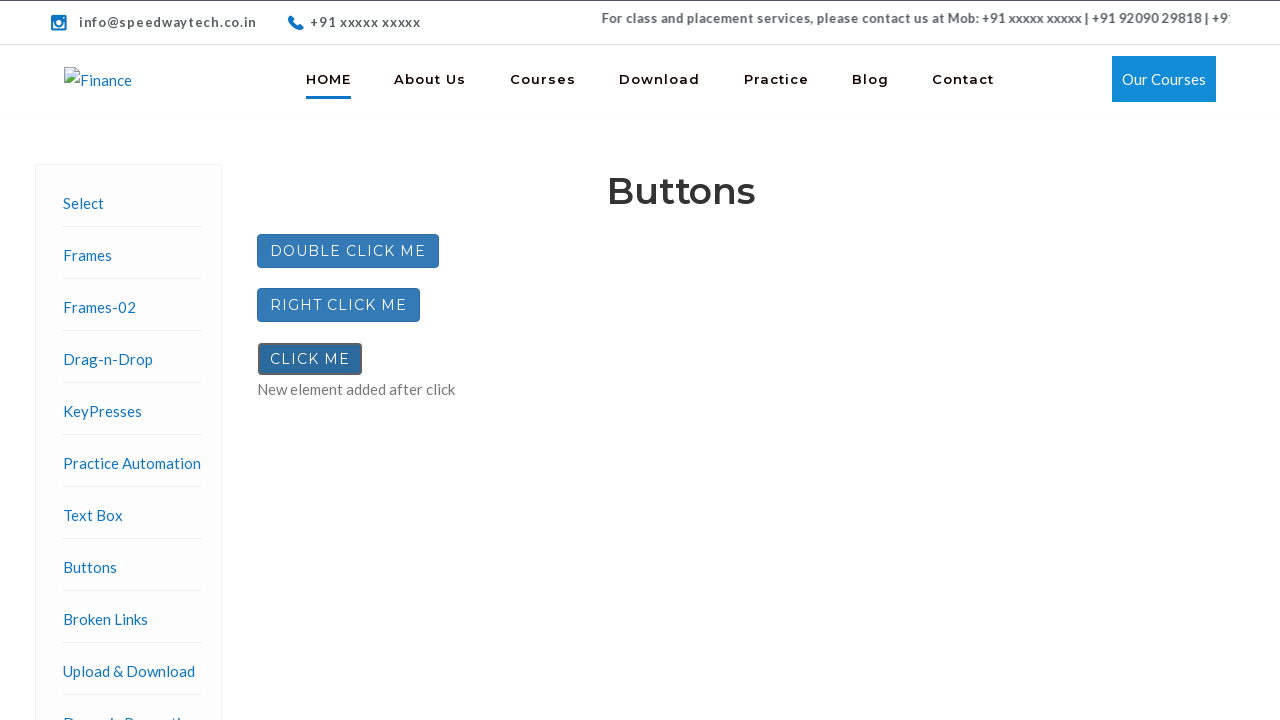

Right-clicked on the right-click button at (338, 305) on #rightClickBtn
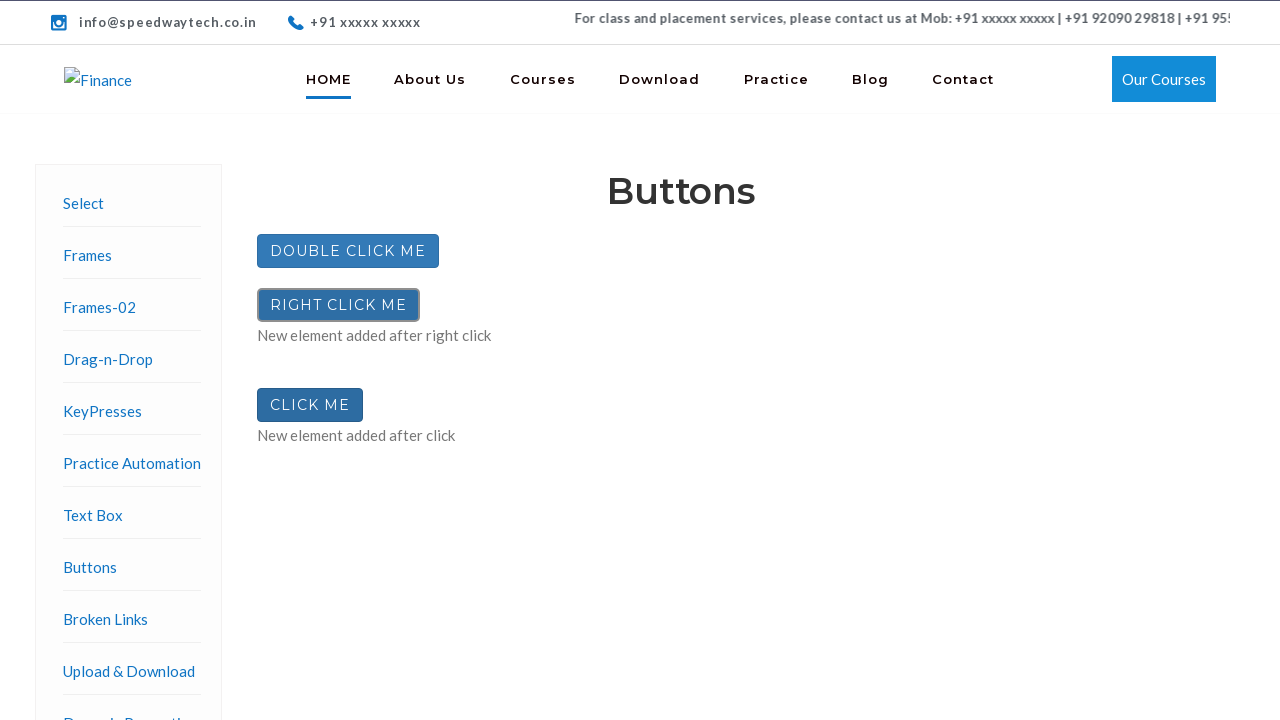

Double-clicked on the double-click button at (348, 251) on #doubleClickBtn
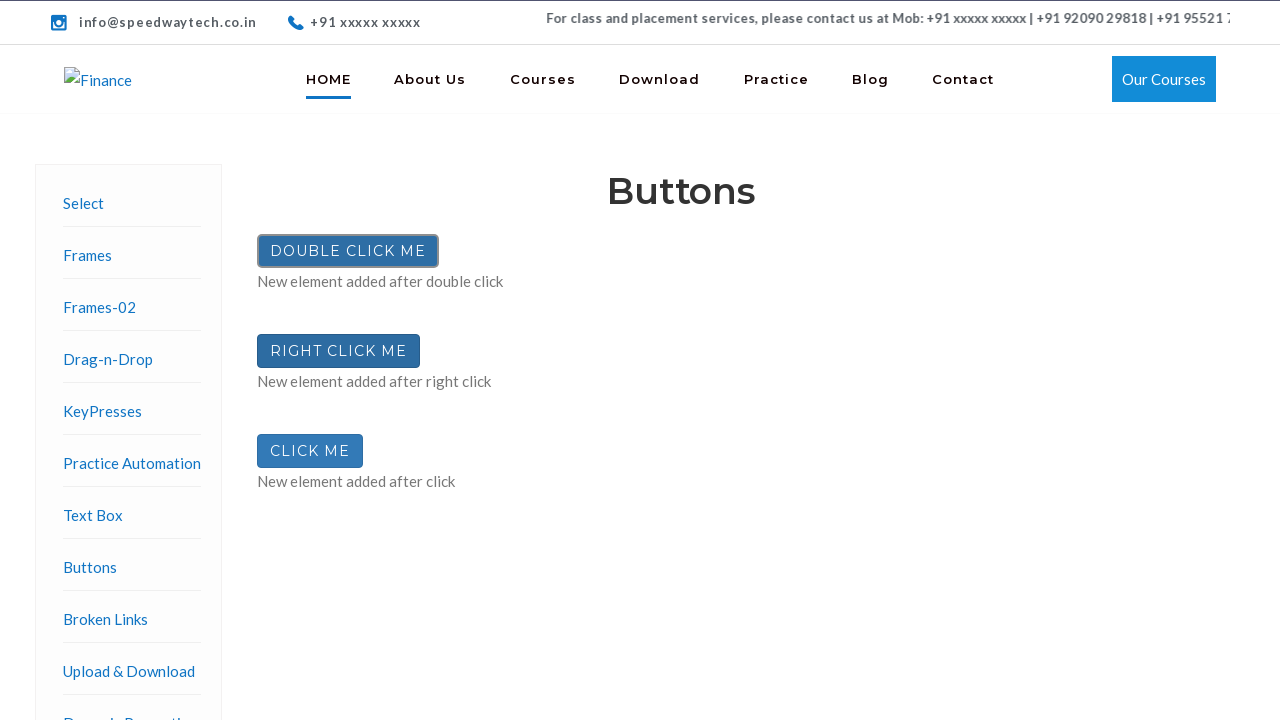

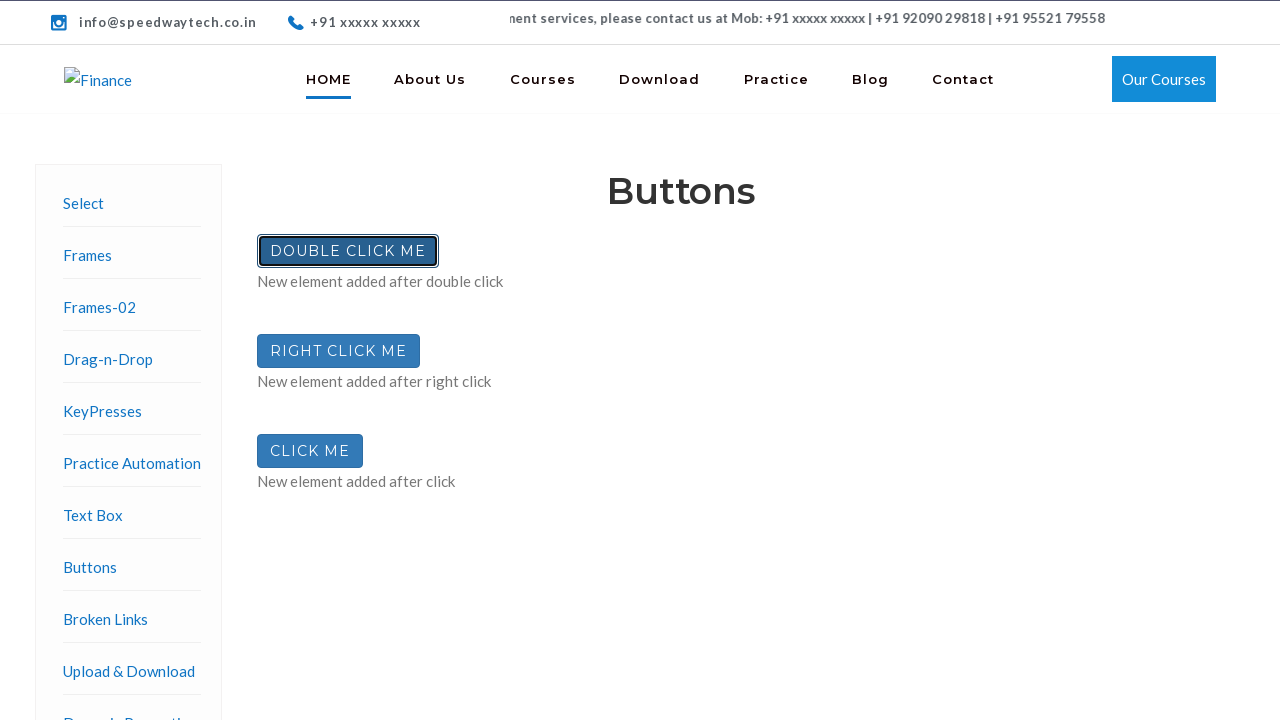